Tests opting out of A/B testing by adding an opt-out cookie after visiting the A/B test page, then refreshing to verify the opt-out takes effect

Starting URL: http://the-internet.herokuapp.com/abtest

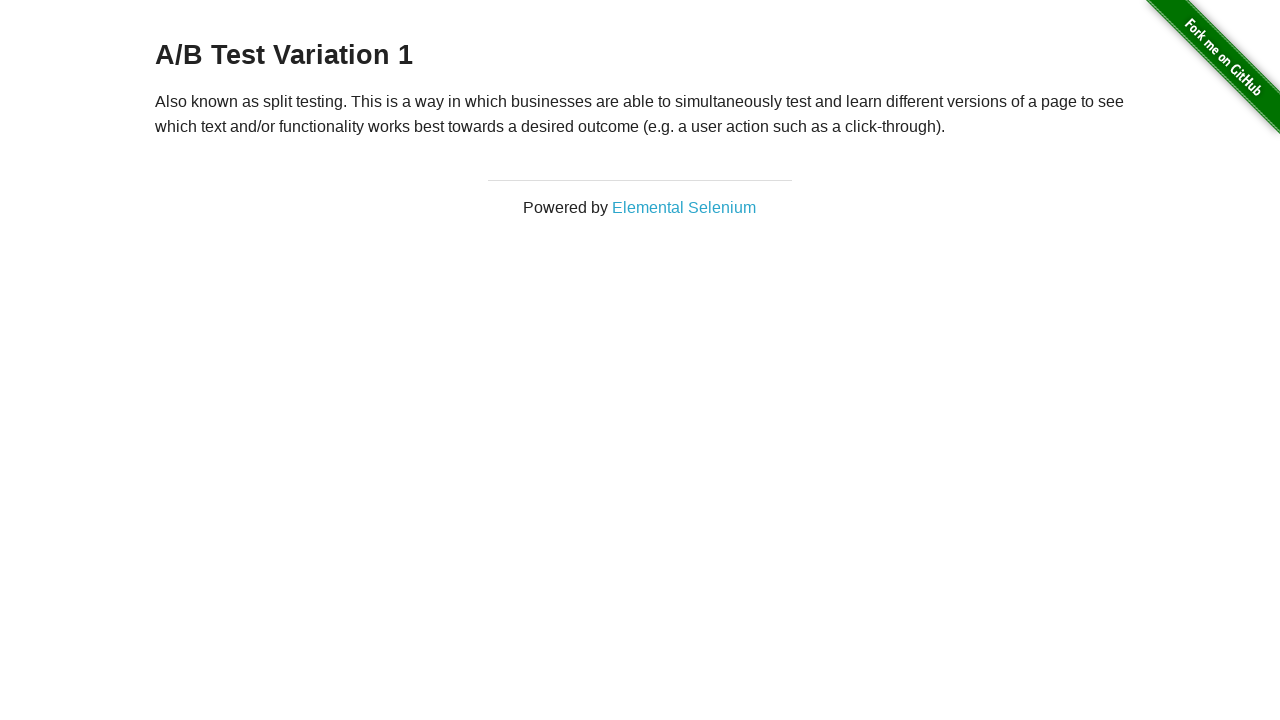

Waited for heading to load on A/B test page
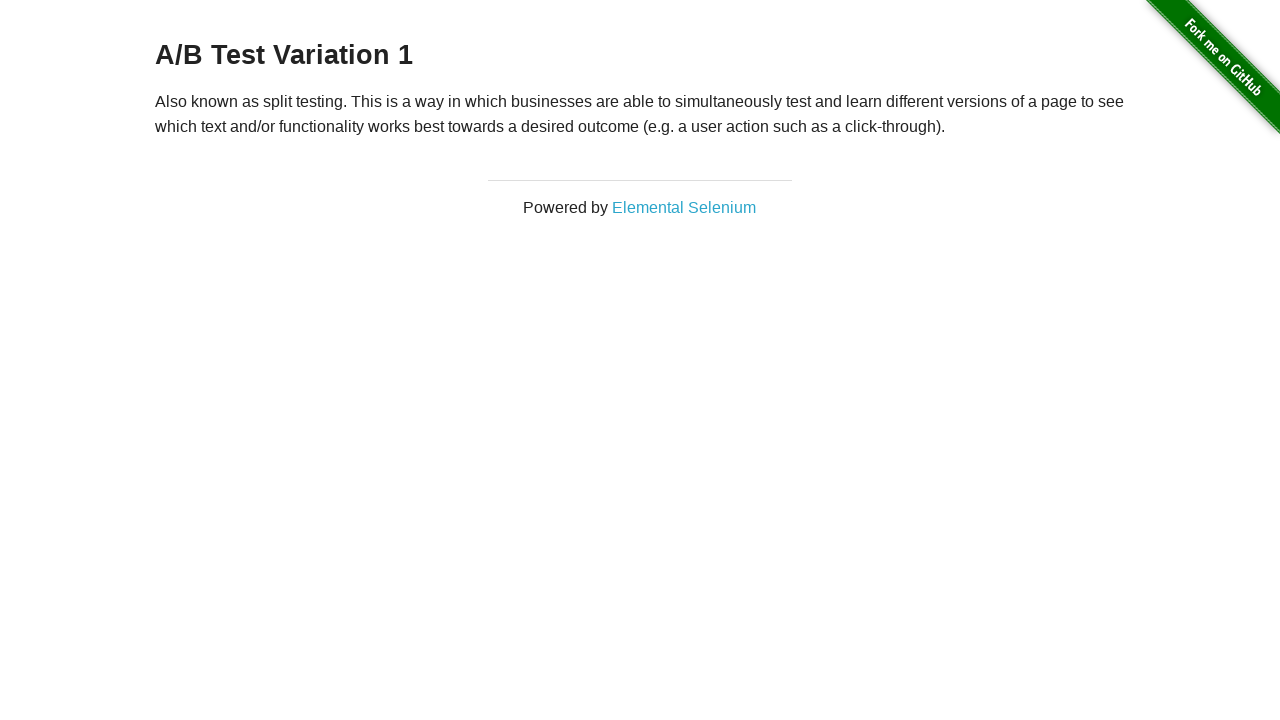

Retrieved initial heading text: 'A/B Test Variation 1'
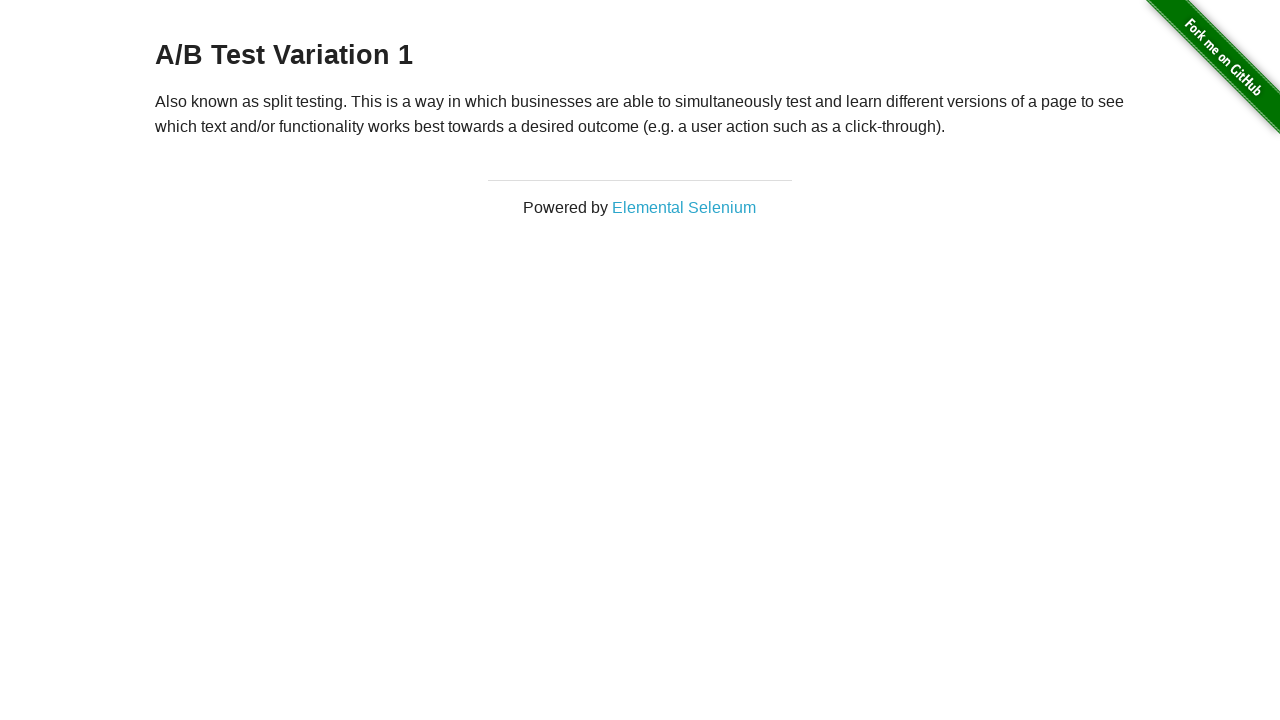

Verified we are in an A/B test group (Variation 1 or Control)
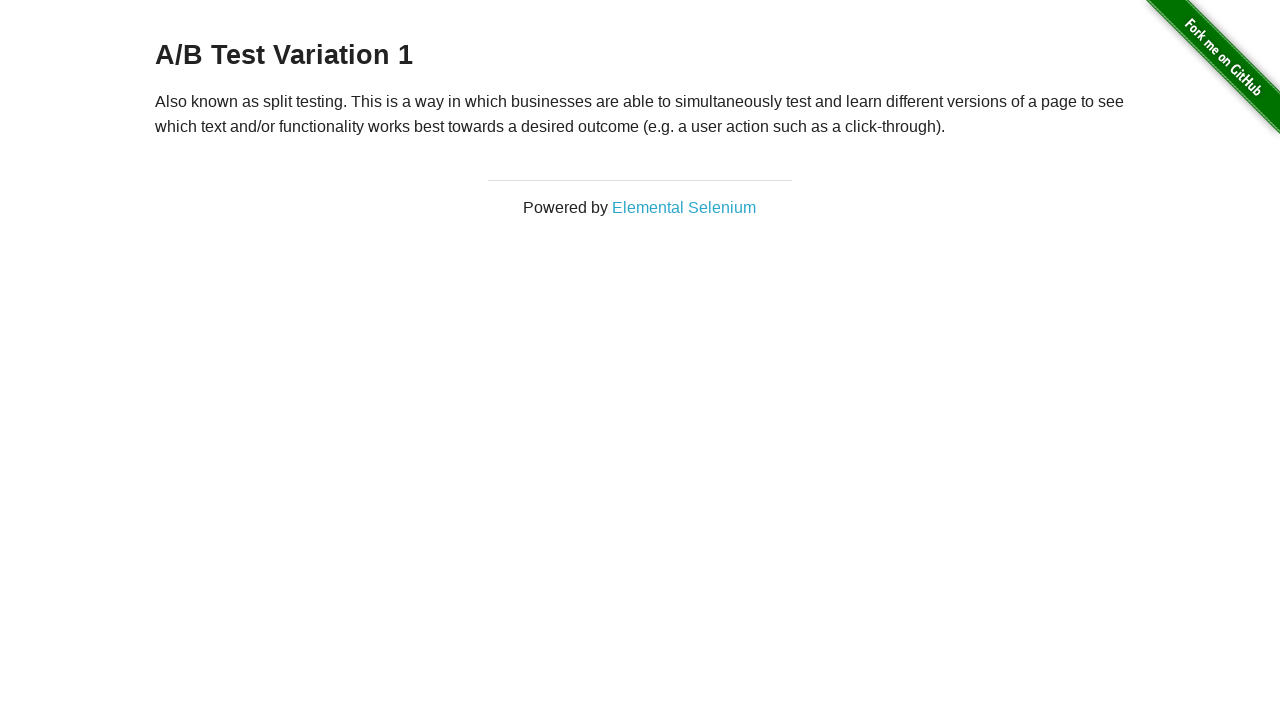

Added optimizelyOptOut cookie to opt out of A/B testing
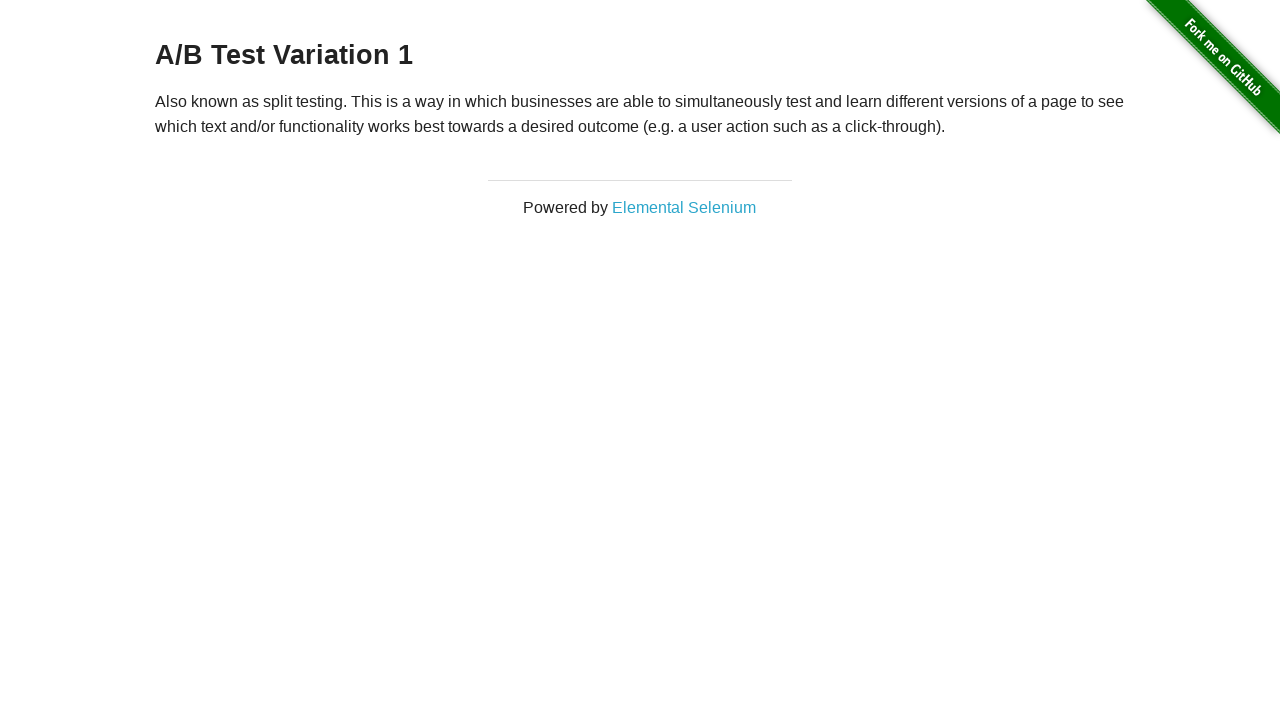

Reloaded page to apply opt-out cookie
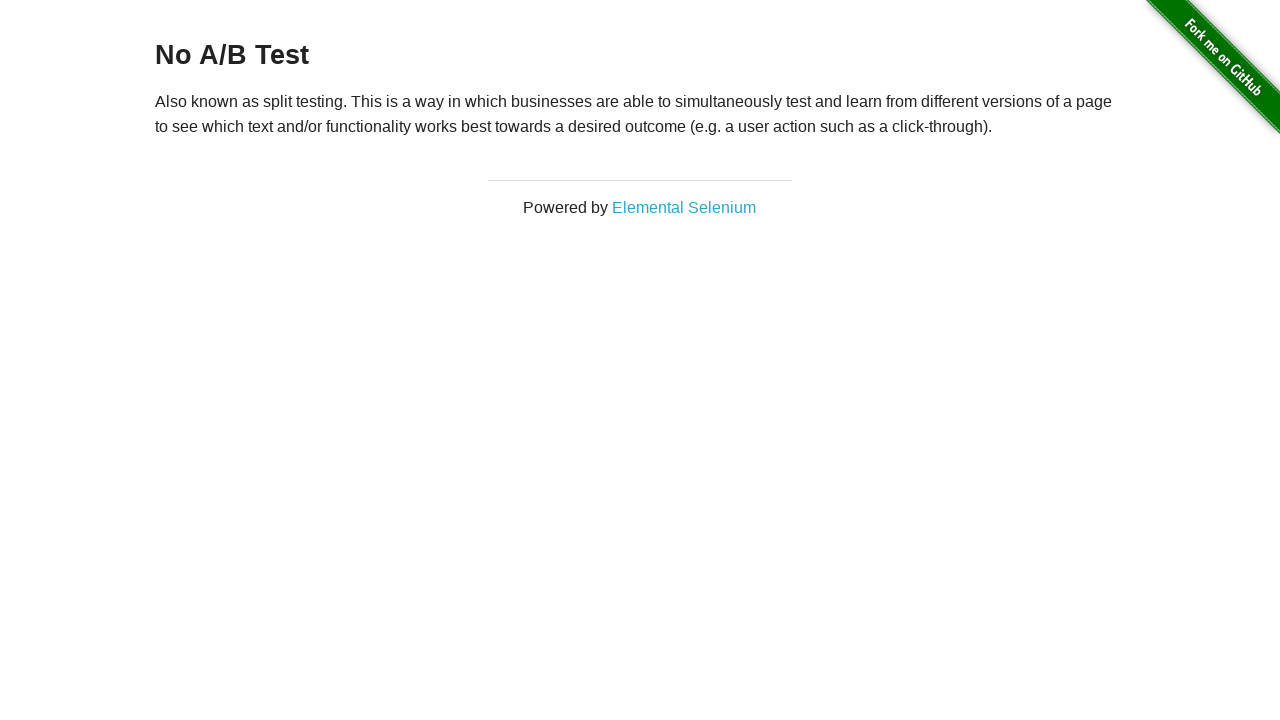

Retrieved heading text after reload: 'No A/B Test'
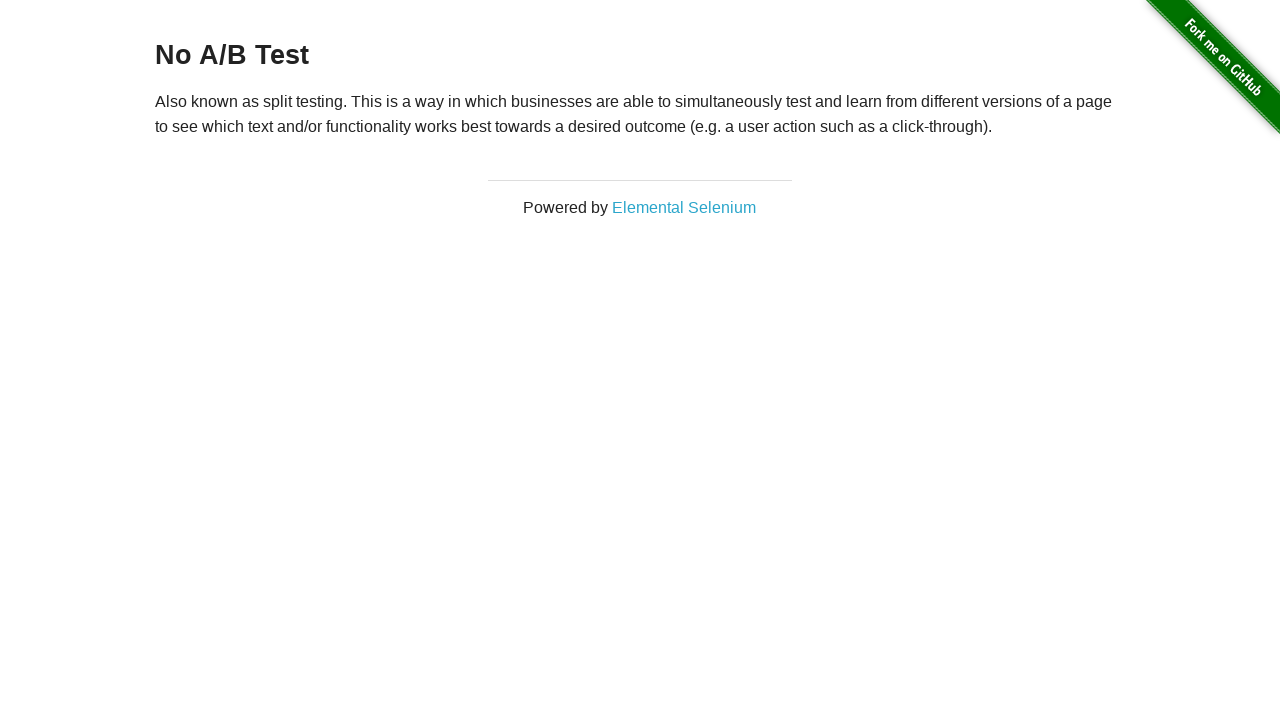

Verified opt-out was successful - heading shows 'No A/B Test'
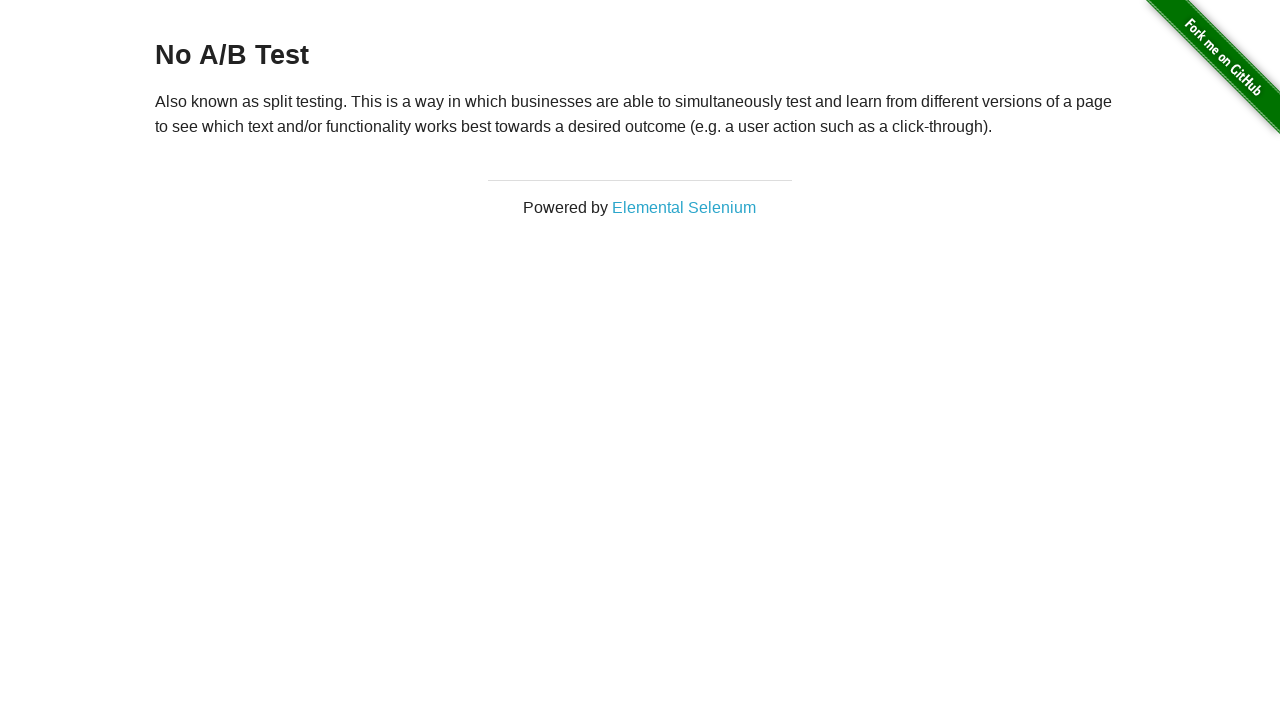

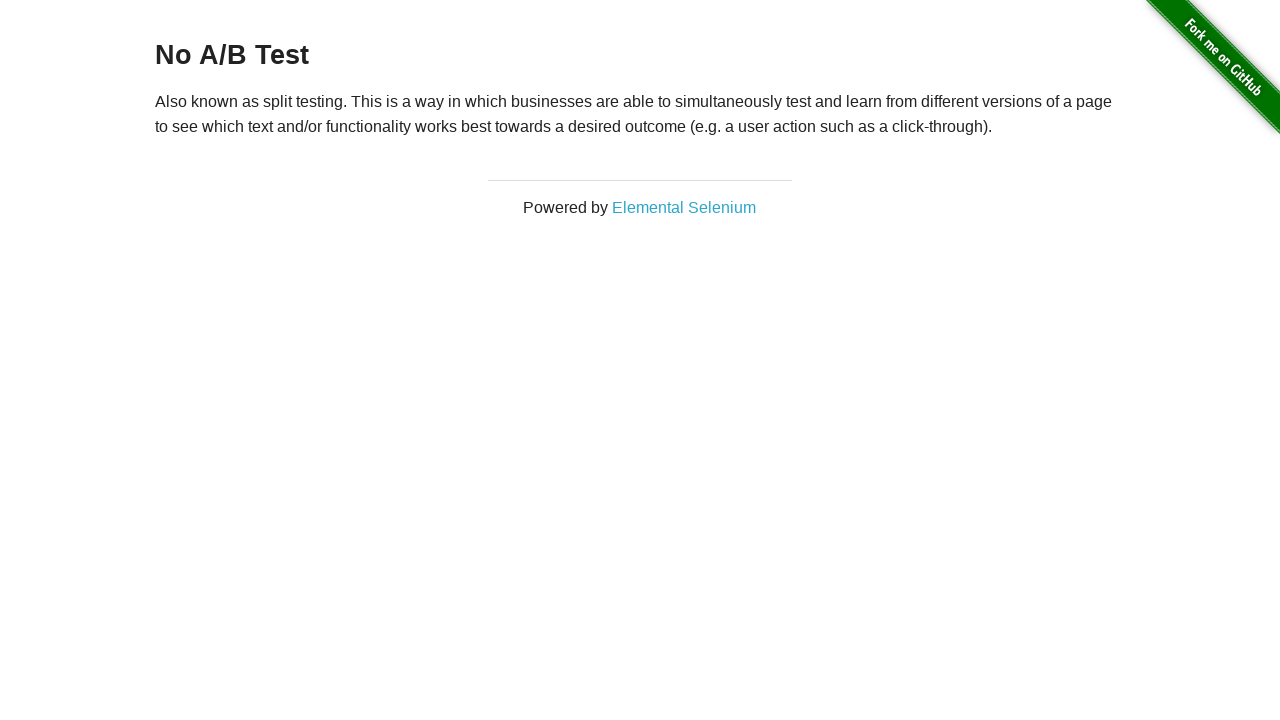